Tests multiple window handling by clicking a link that opens content, then clicking another link to navigate to a Selenium information page, and switching between browser windows/tabs.

Starting URL: http://omayo.blogspot.com/

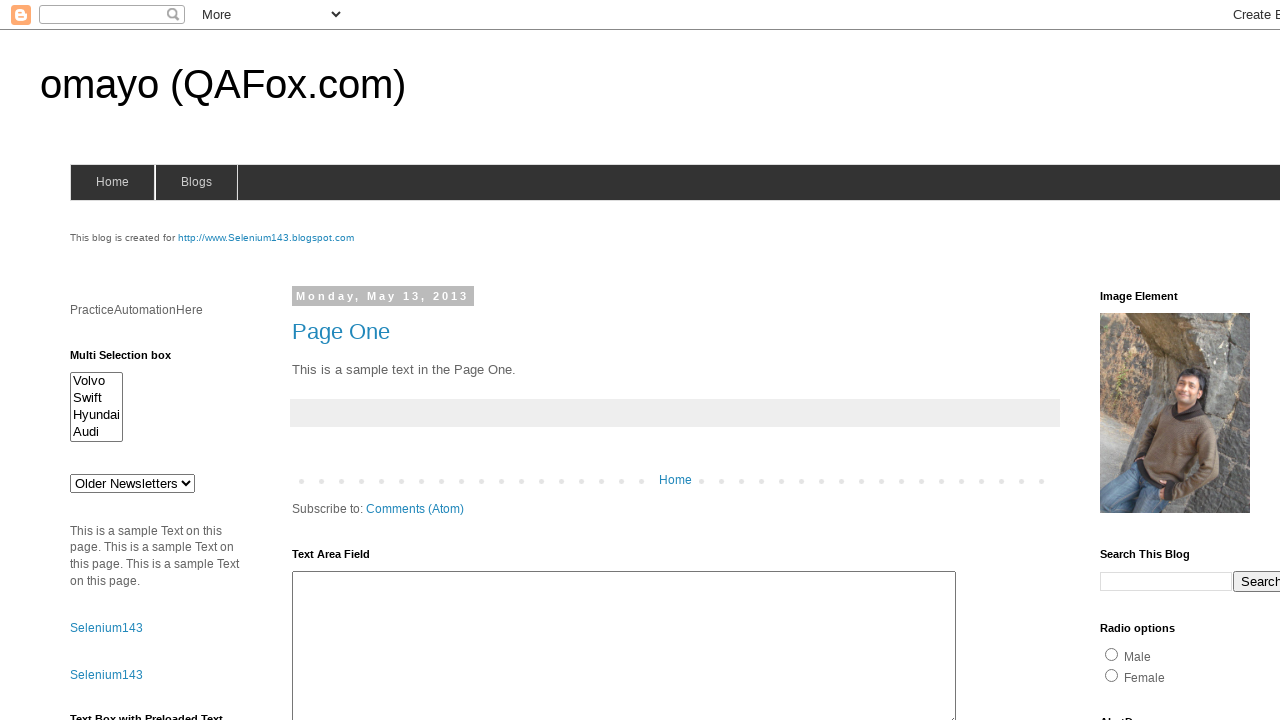

Clicked link2 element to open content at (106, 675) on a#link2
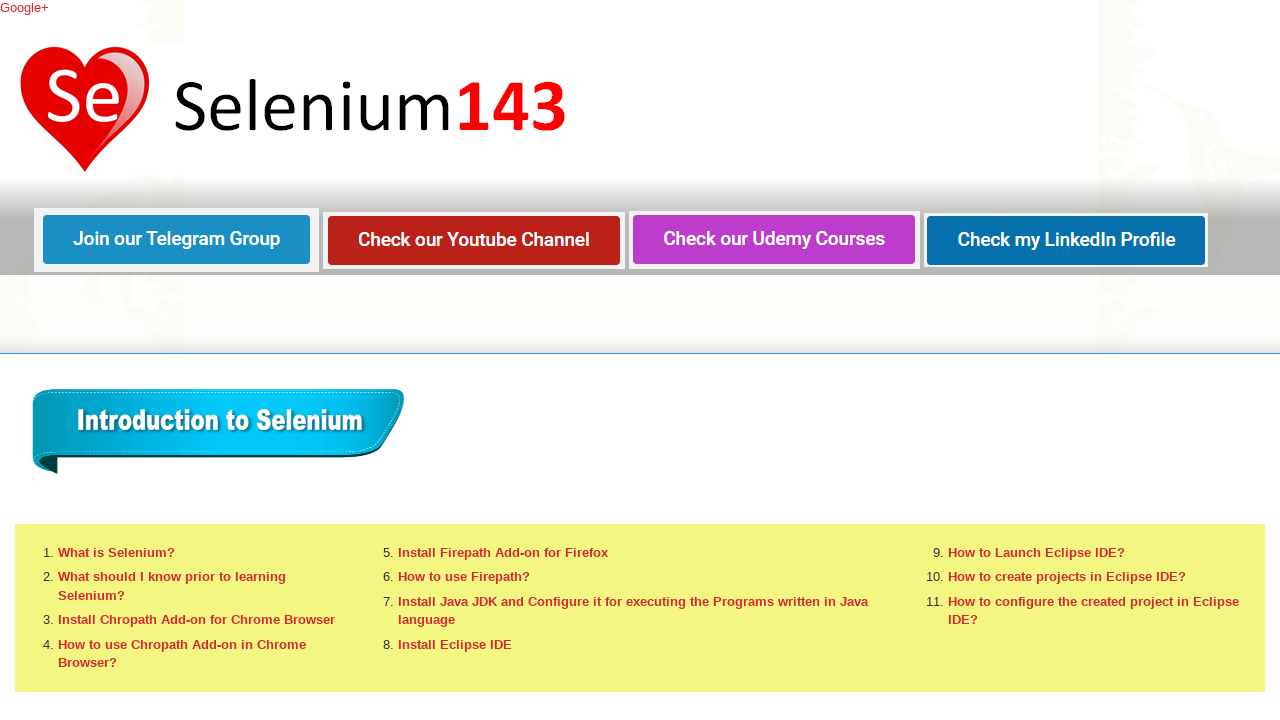

Page DOM content loaded after clicking link2
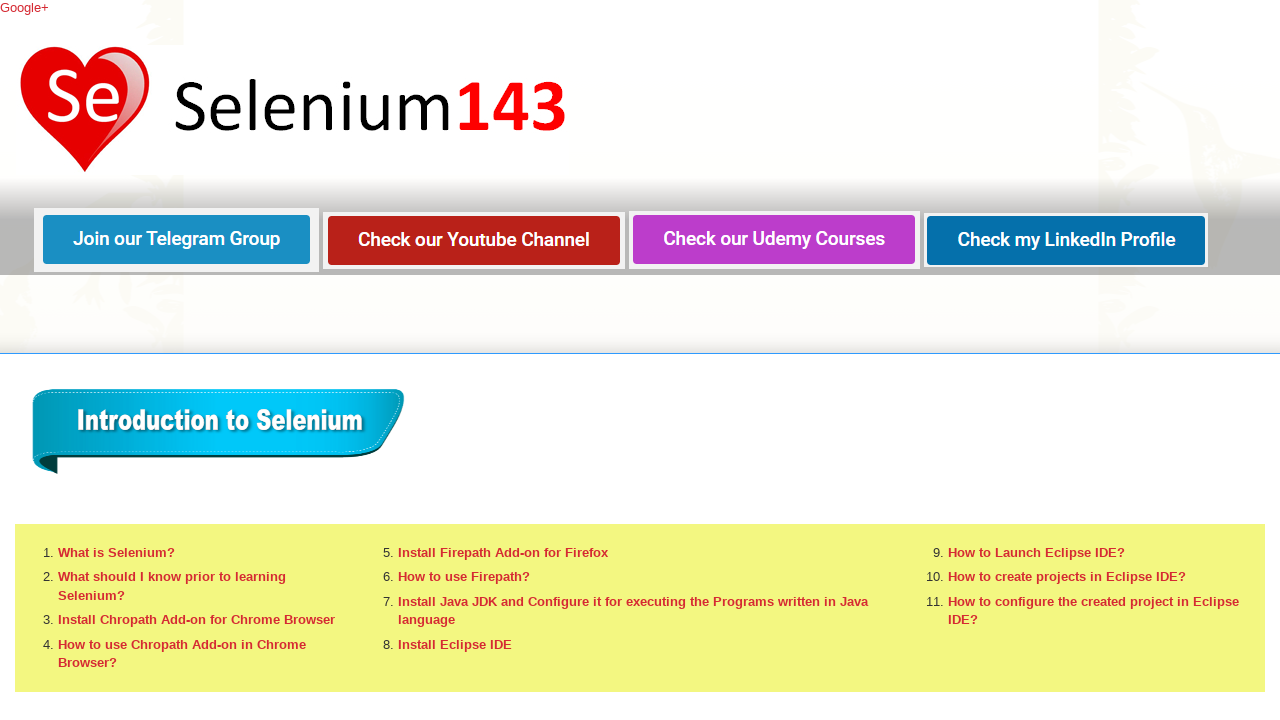

Clicked 'What is Selenium?' link at (116, 552) on a:text('What is Selenium?')
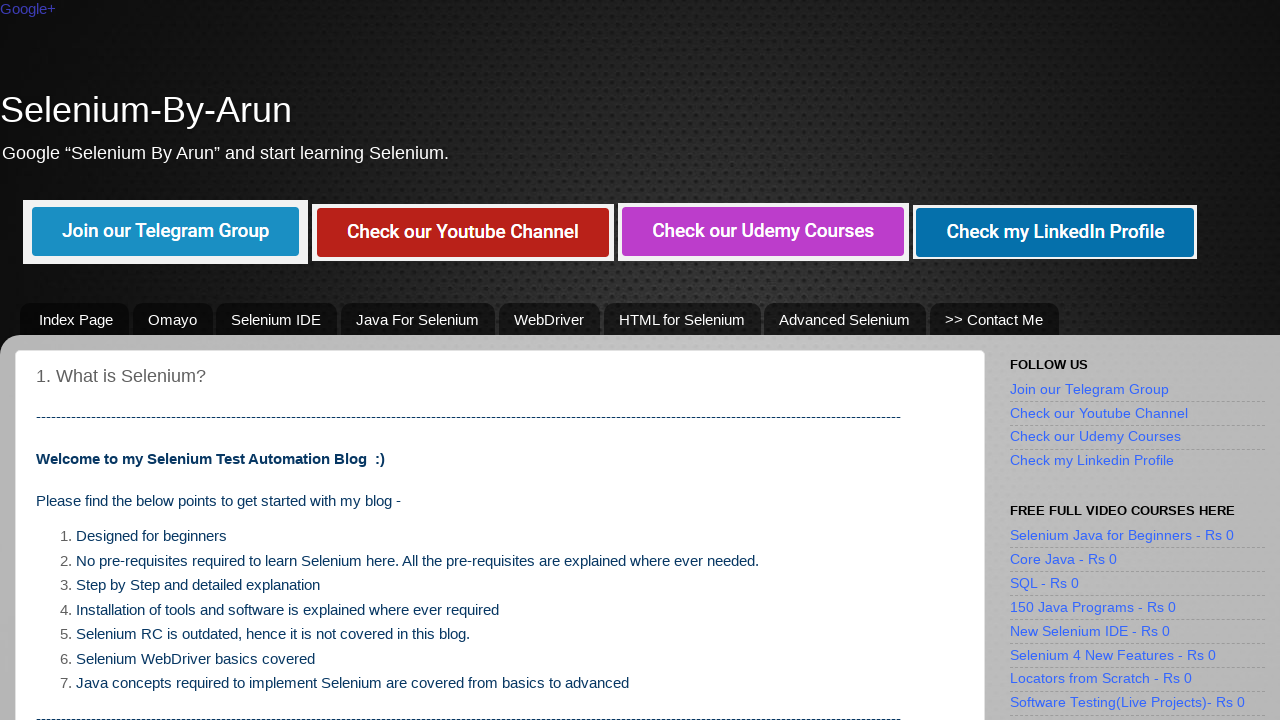

Page DOM content loaded after clicking Selenium link
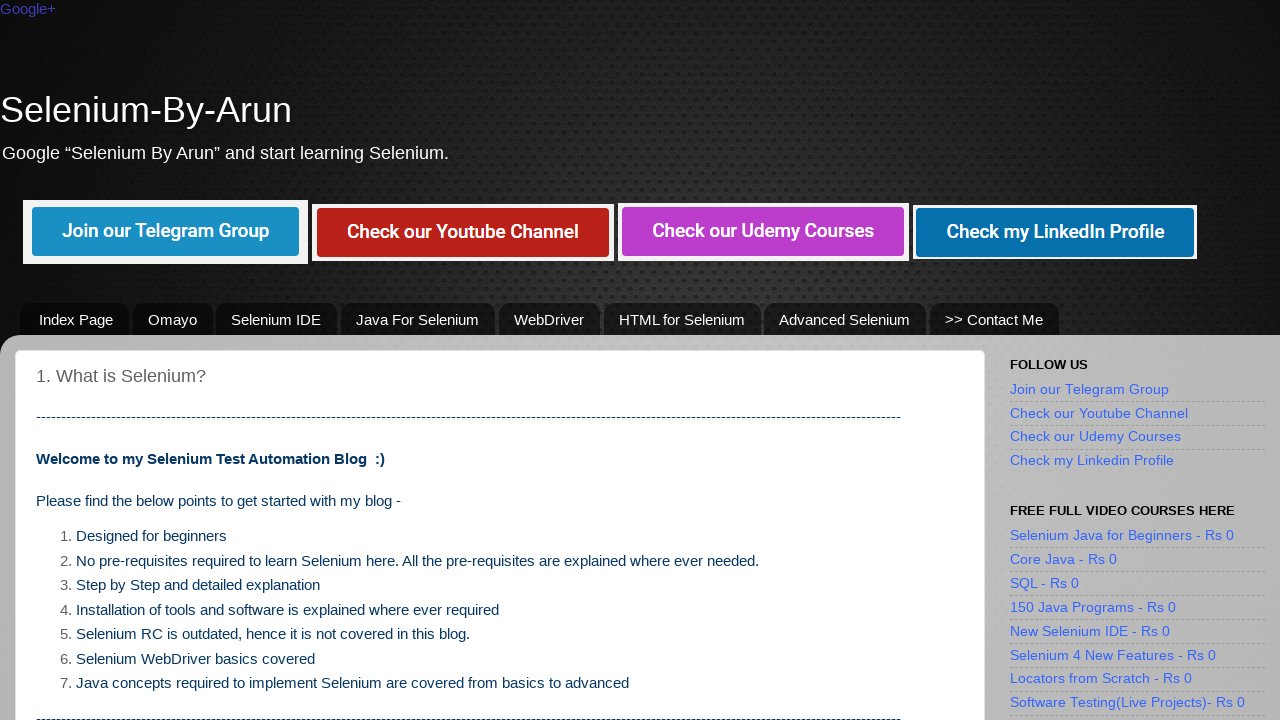

Retrieved all pages from context - total pages: 1
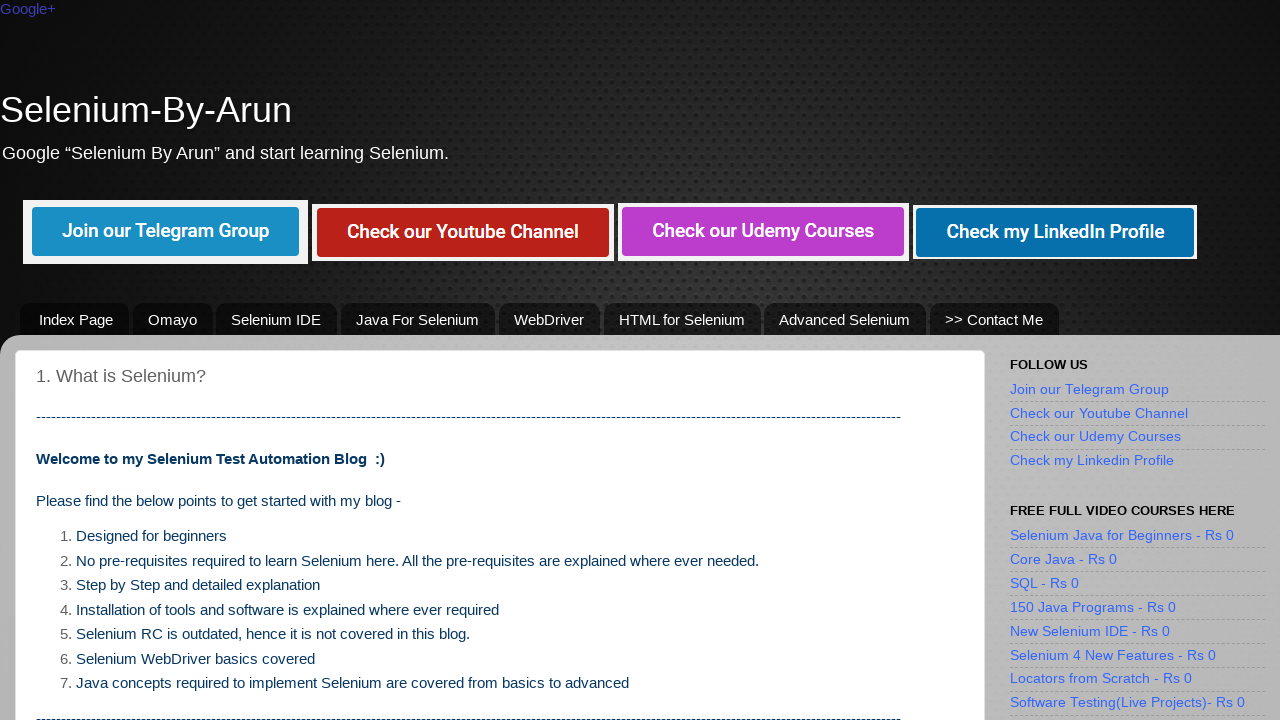

Verified Selenium content is present on original page
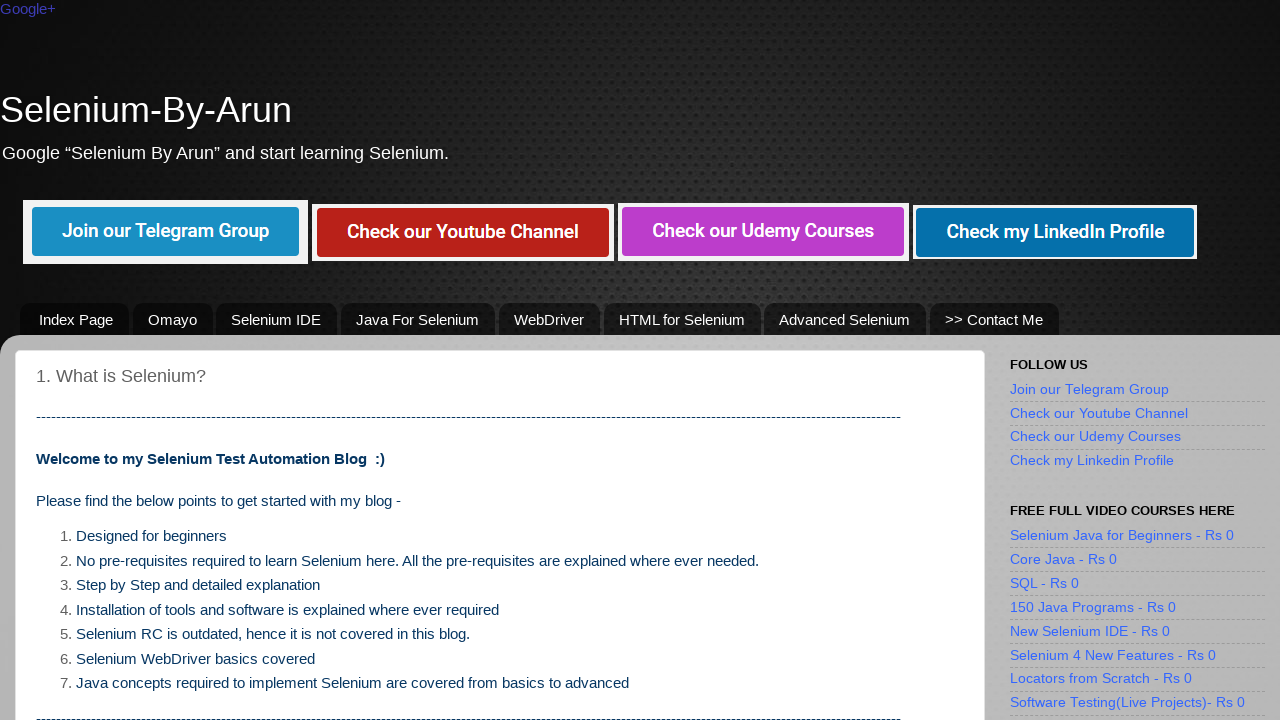

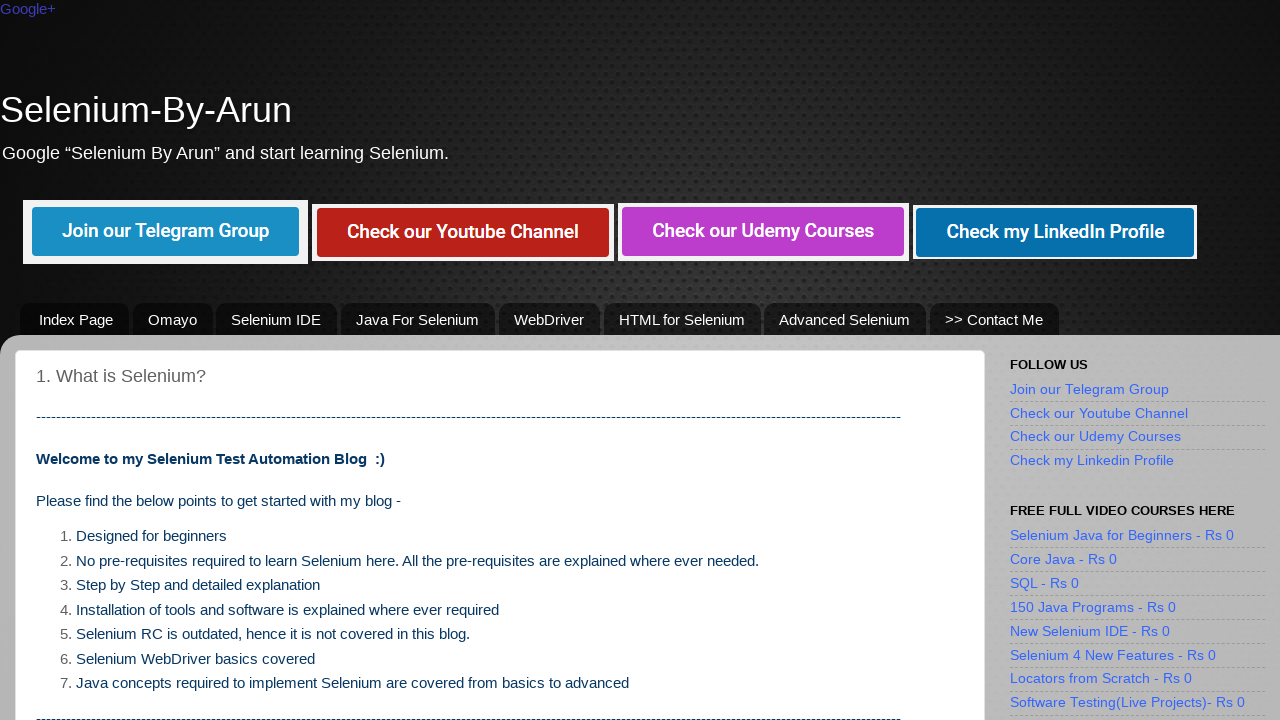